Tests checkbox functionality on a practice page by clicking a checkbox and verifying it becomes selected, then refreshing the page

Starting URL: https://rahulshettyacademy.com/AutomationPractice/#

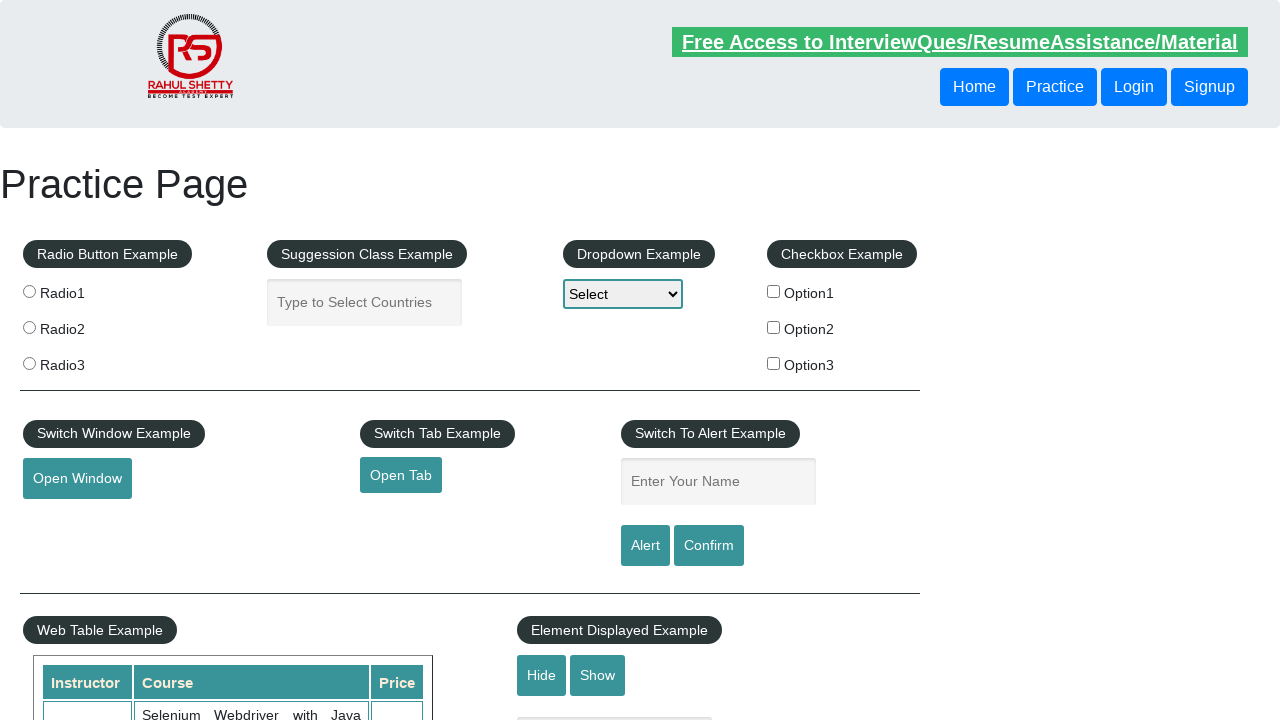

Clicked the first checkbox (checkBoxOption1) at (774, 291) on #checkBoxOption1
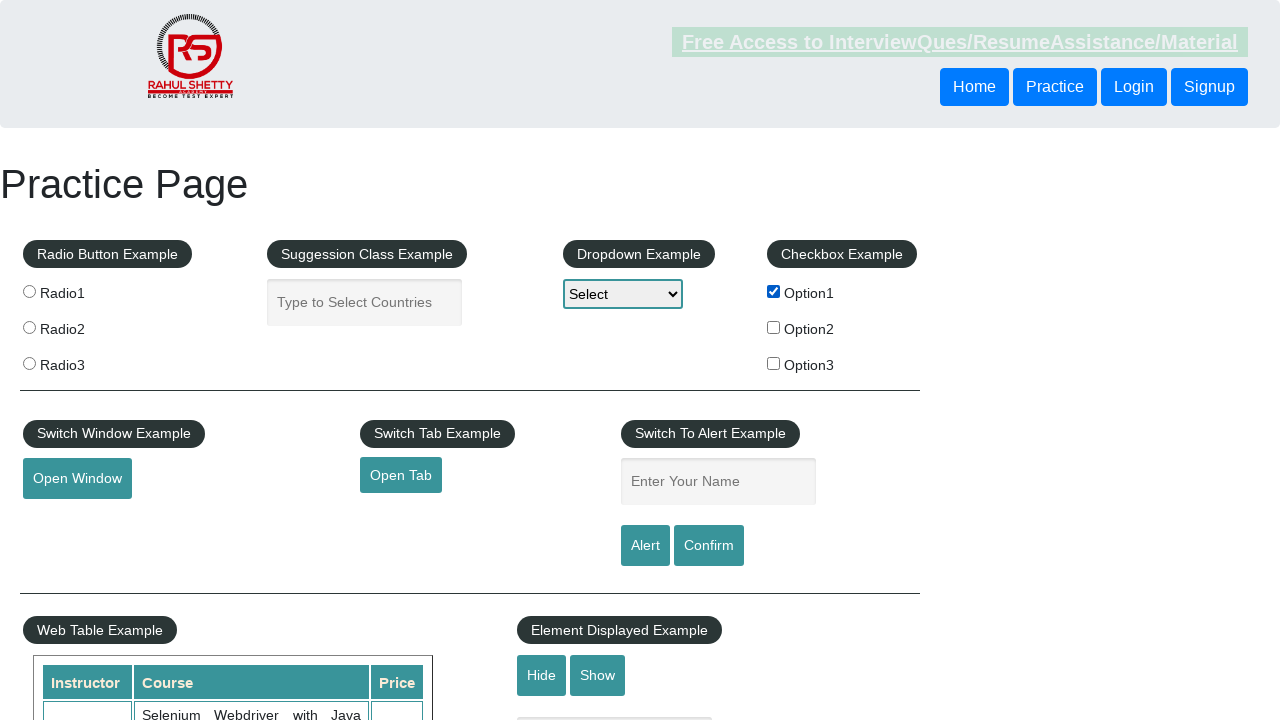

Located the checkbox element
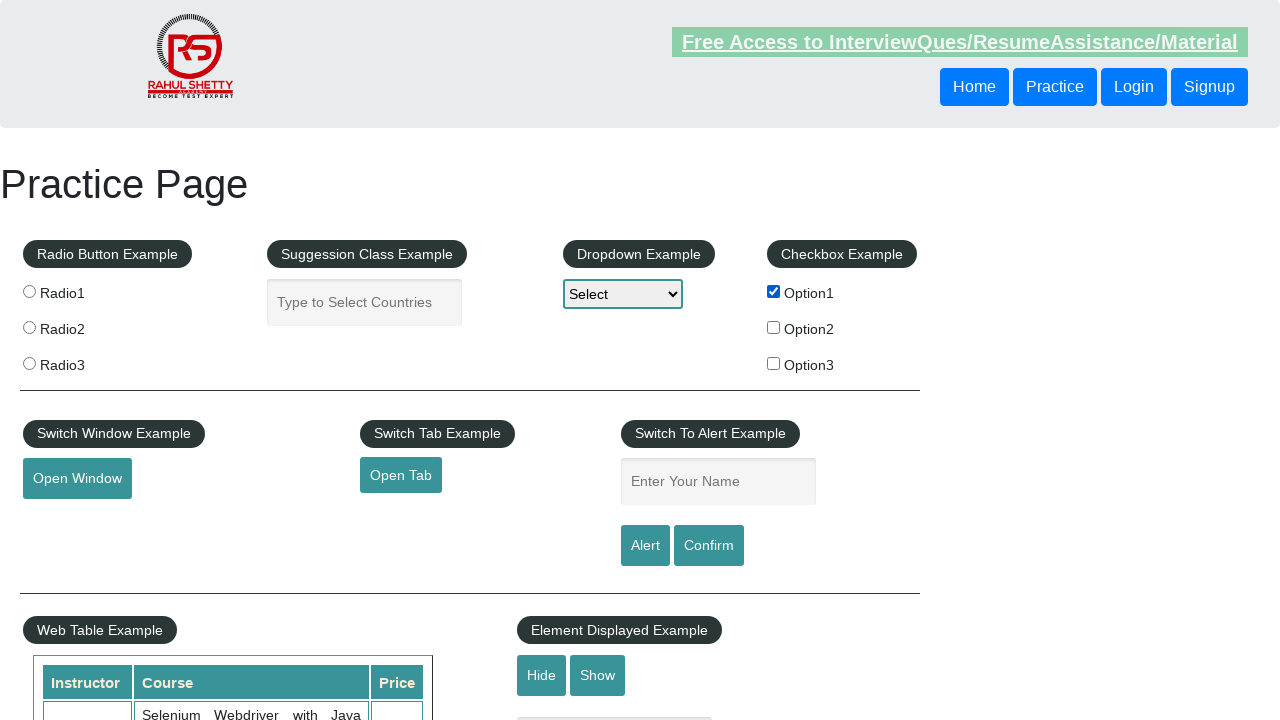

Verified that the checkbox is selected
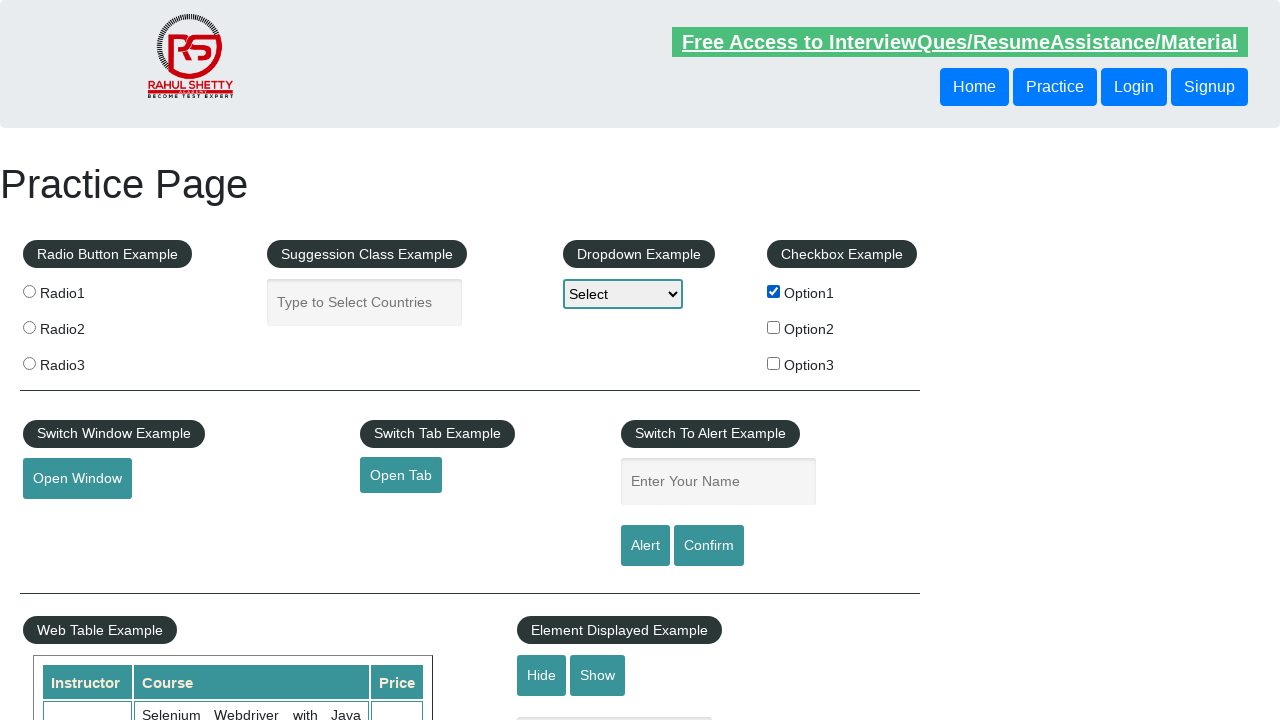

Refreshed the page
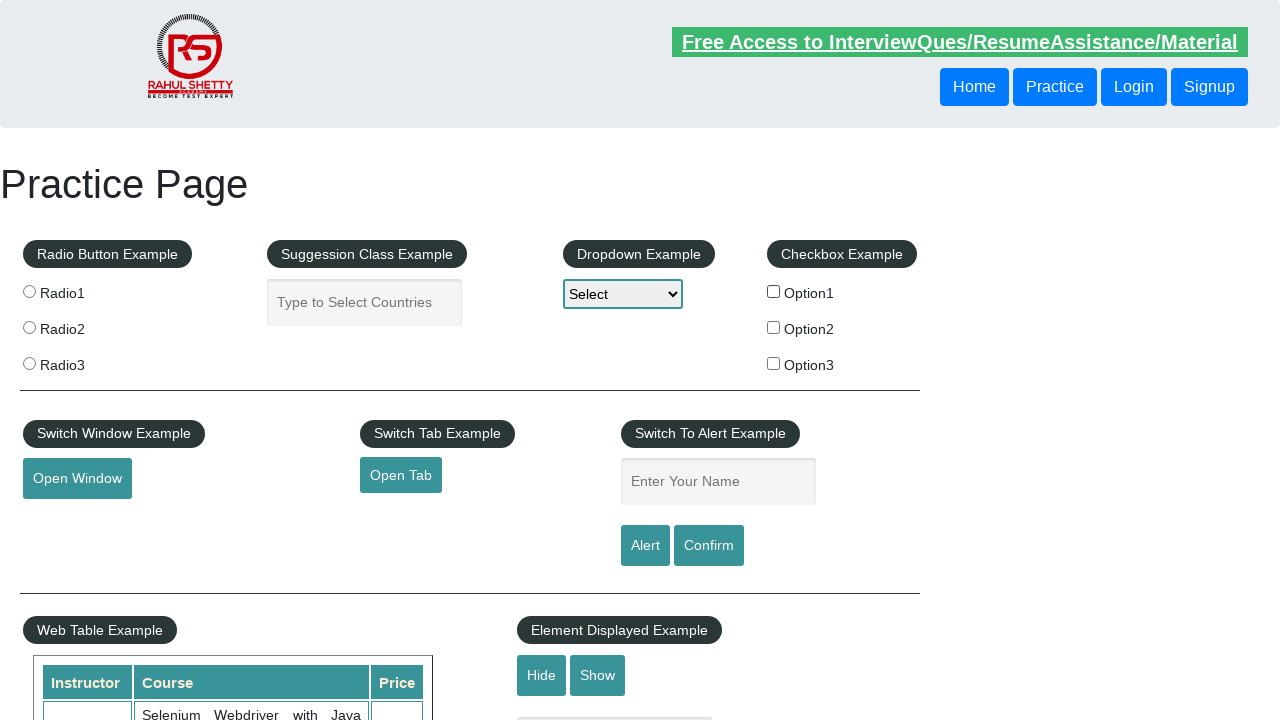

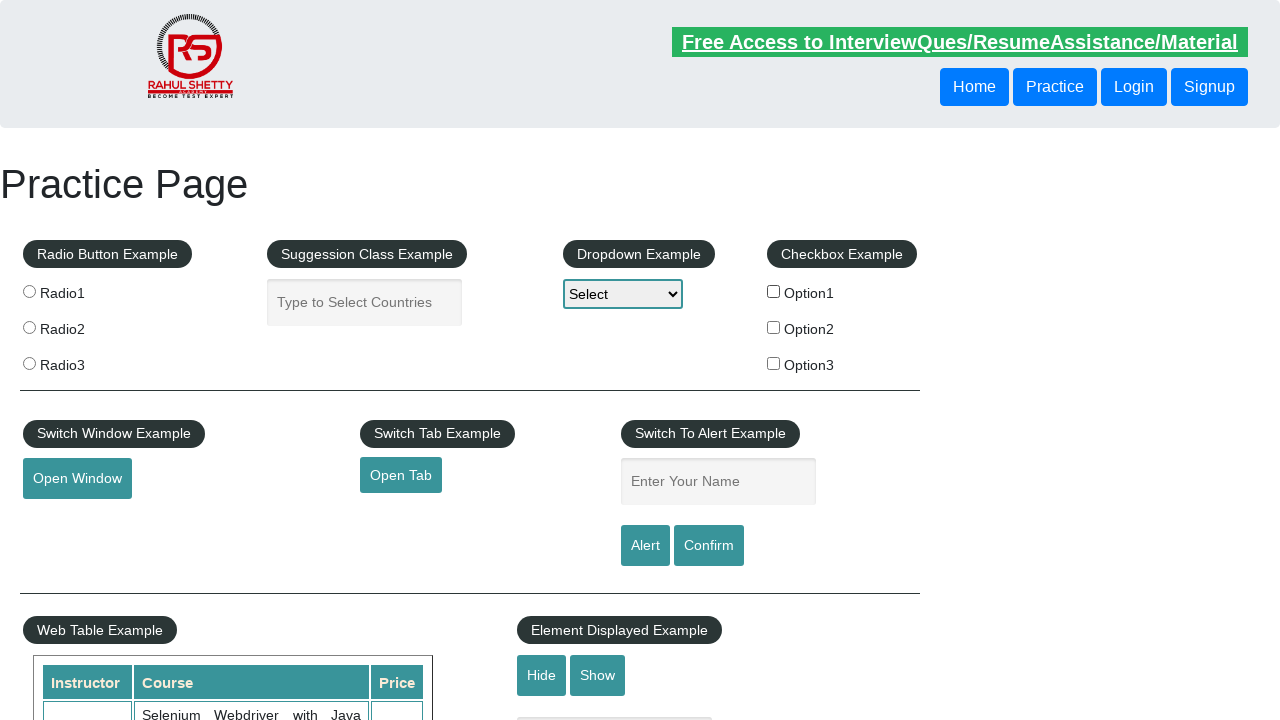